Tests that the "Pic" column header is visible in the cart table

Starting URL: https://www.demoblaze.com/cart.html

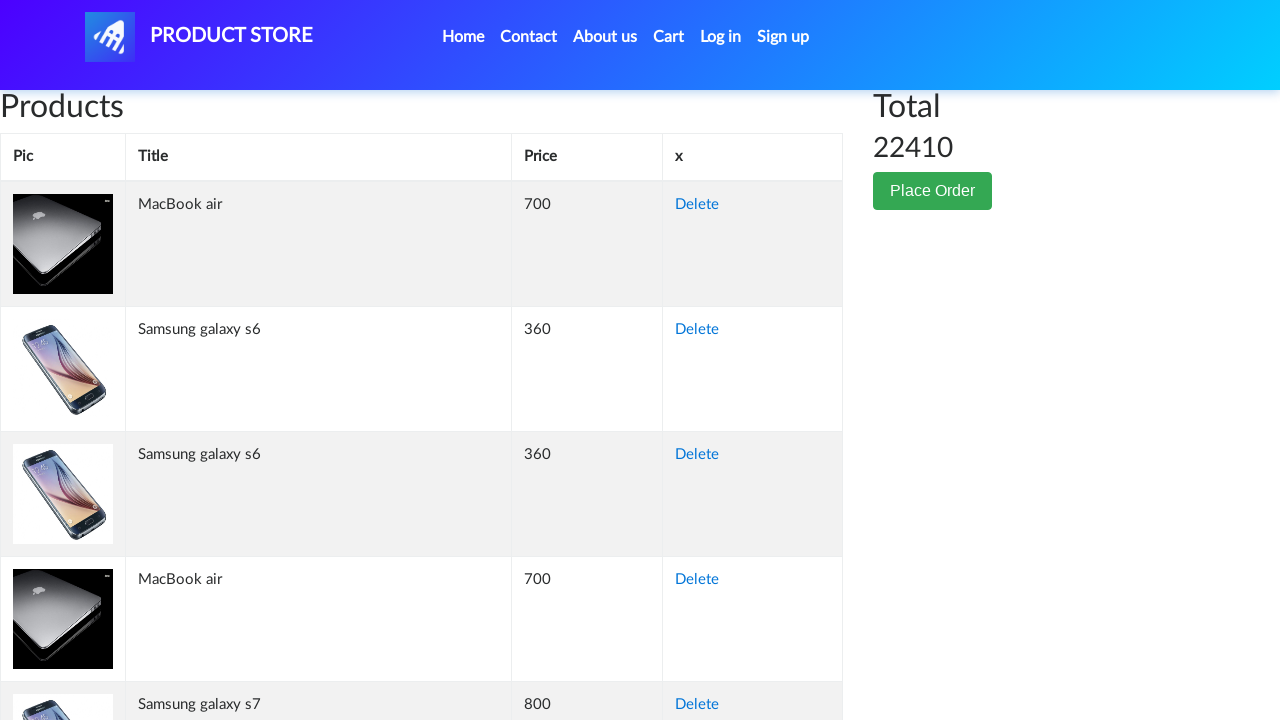

Navigated to cart page at https://www.demoblaze.com/cart.html
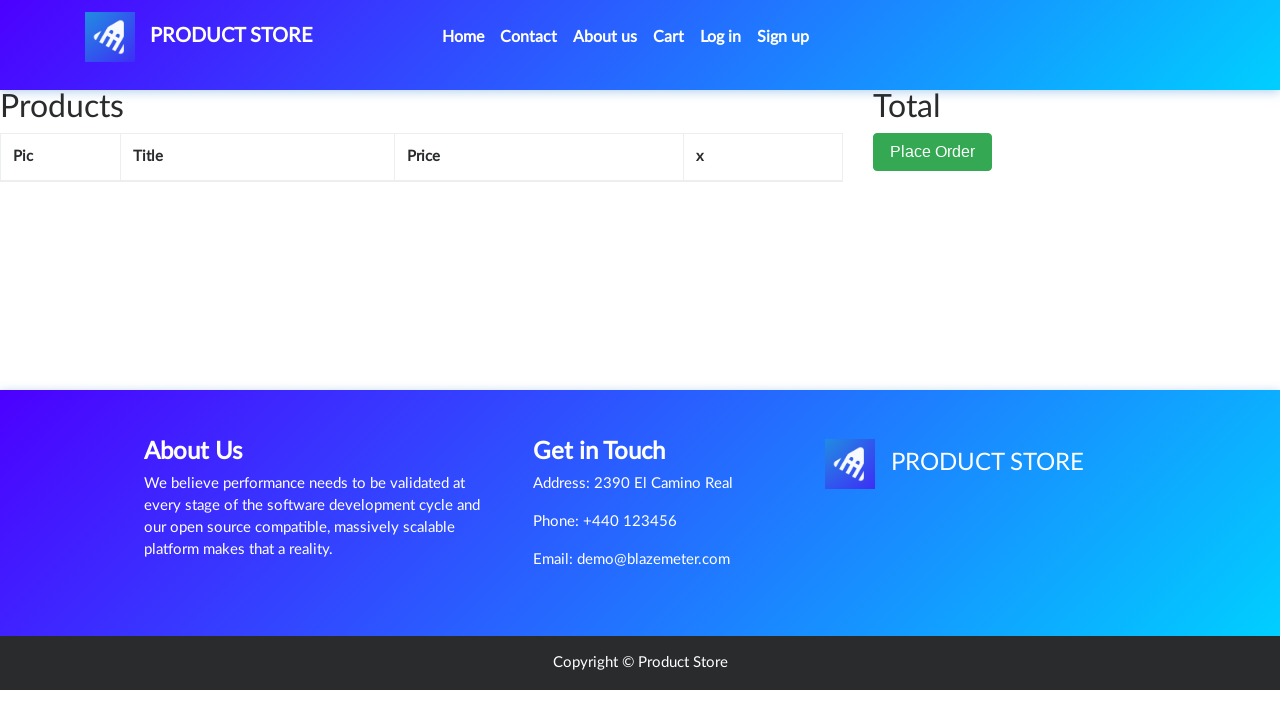

Verified that 'Pic' column header is visible in cart table
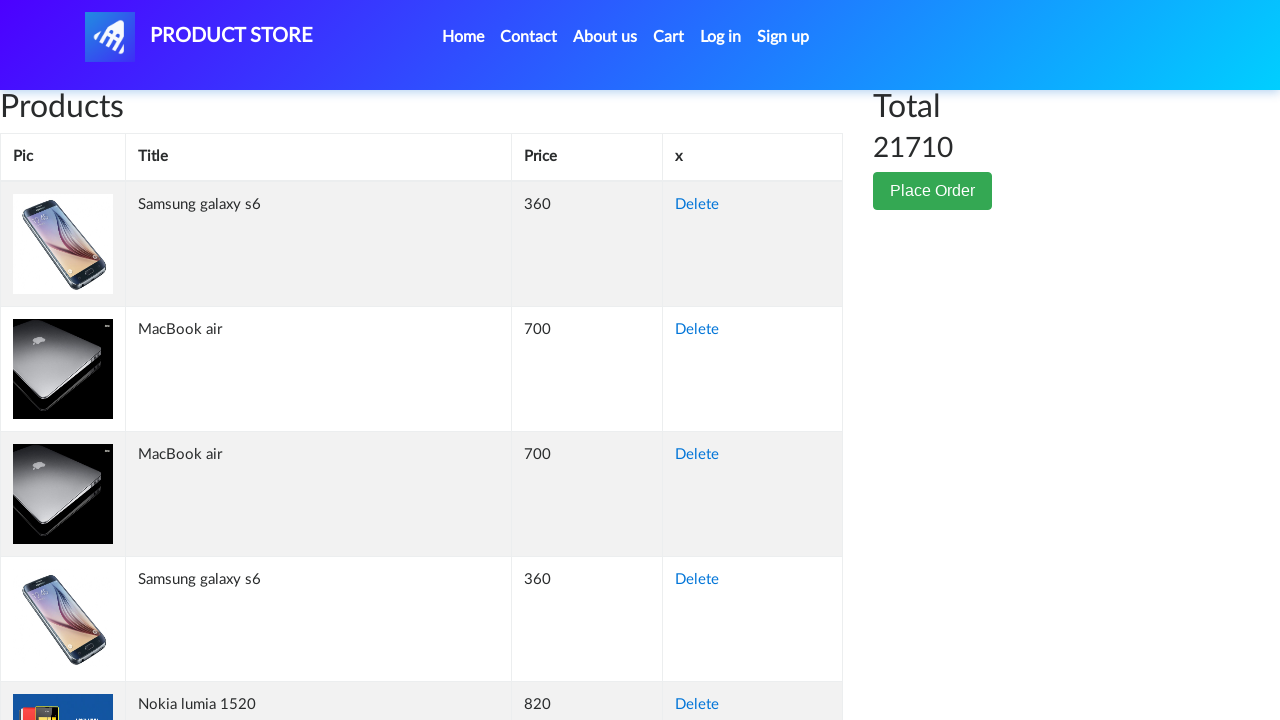

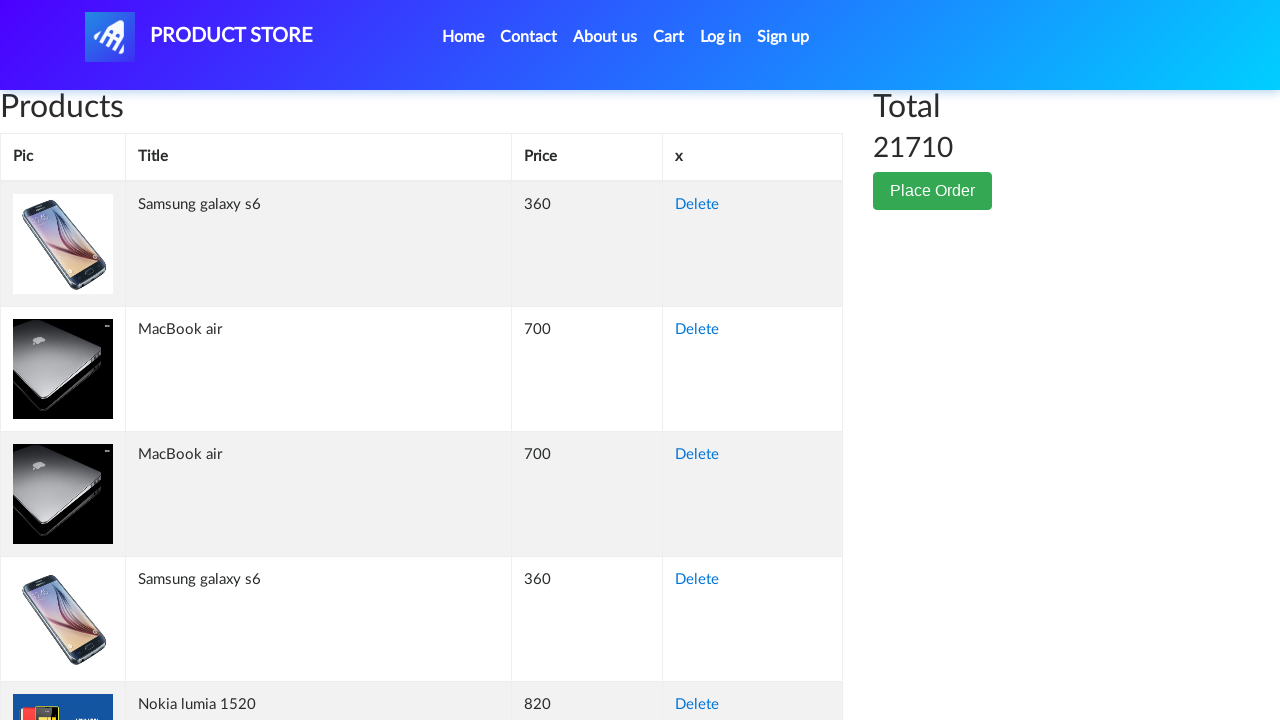